Tests drag and drop functionality by dragging a draggable element and dropping it onto a droppable target element within an iframe

Starting URL: https://jqueryui.com/droppable/

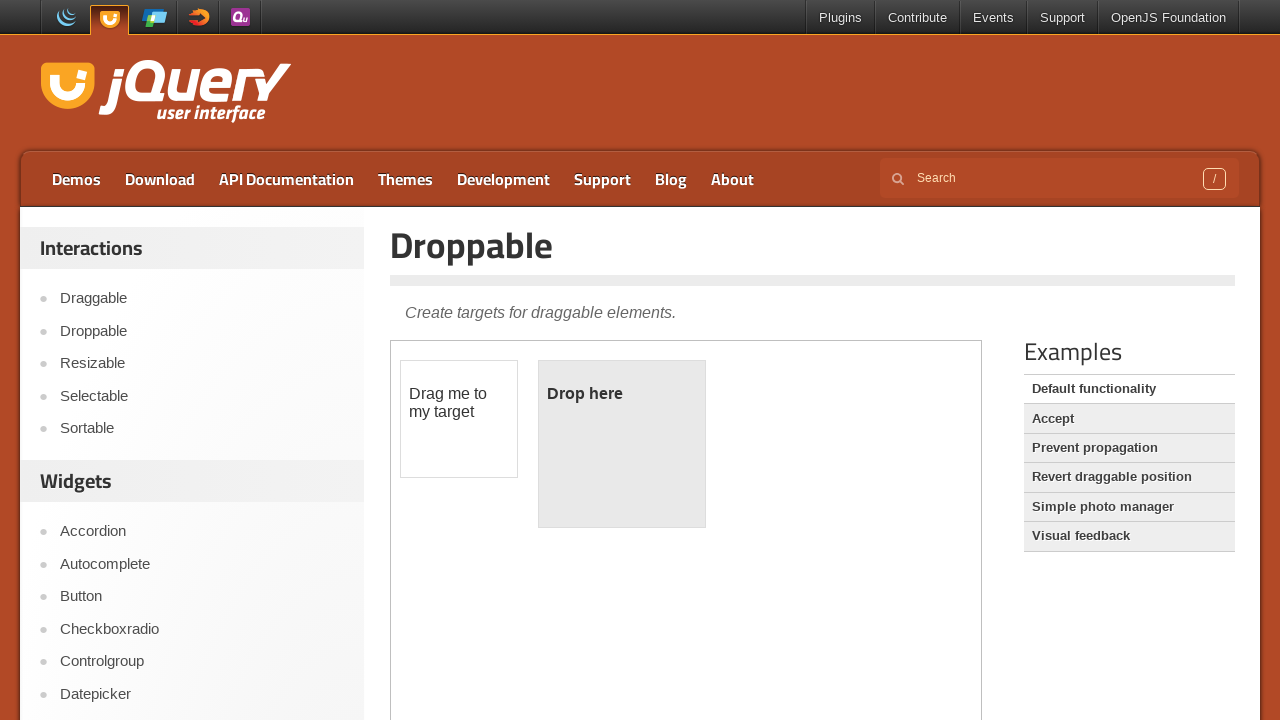

Located the demo iframe containing drag and drop elements
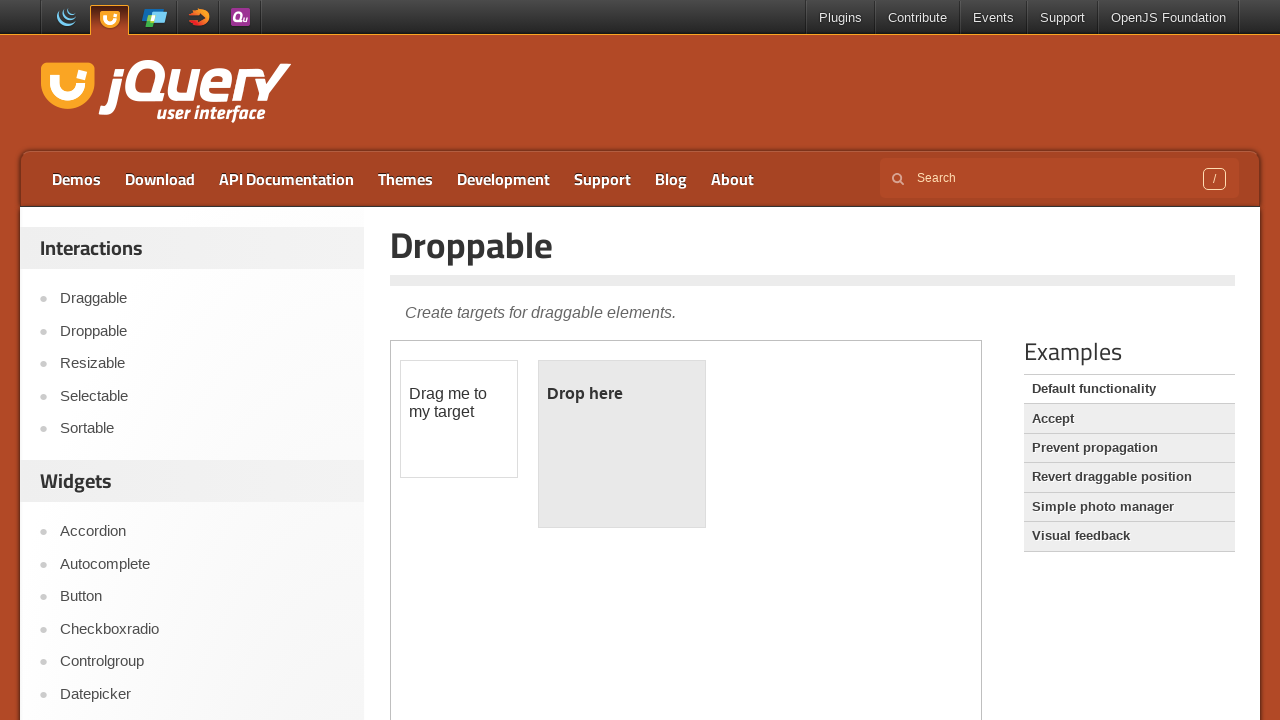

Located the draggable element with id 'draggable'
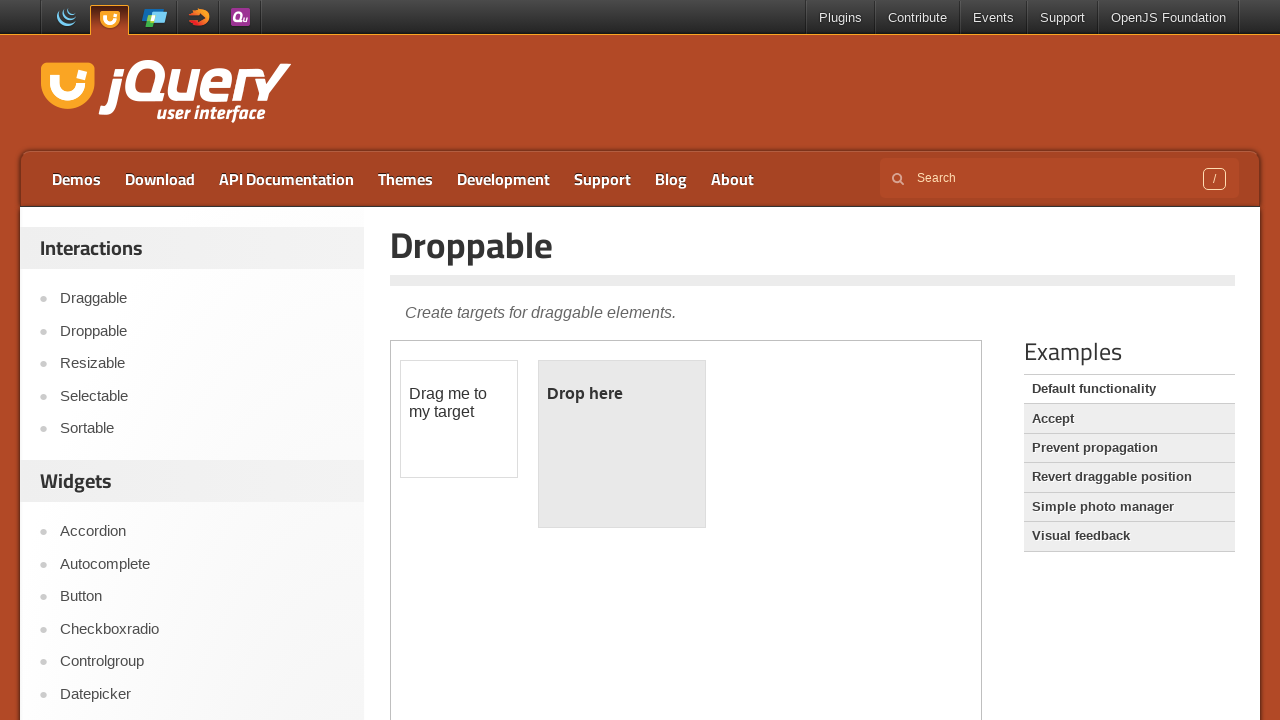

Located the droppable target element with id 'droppable'
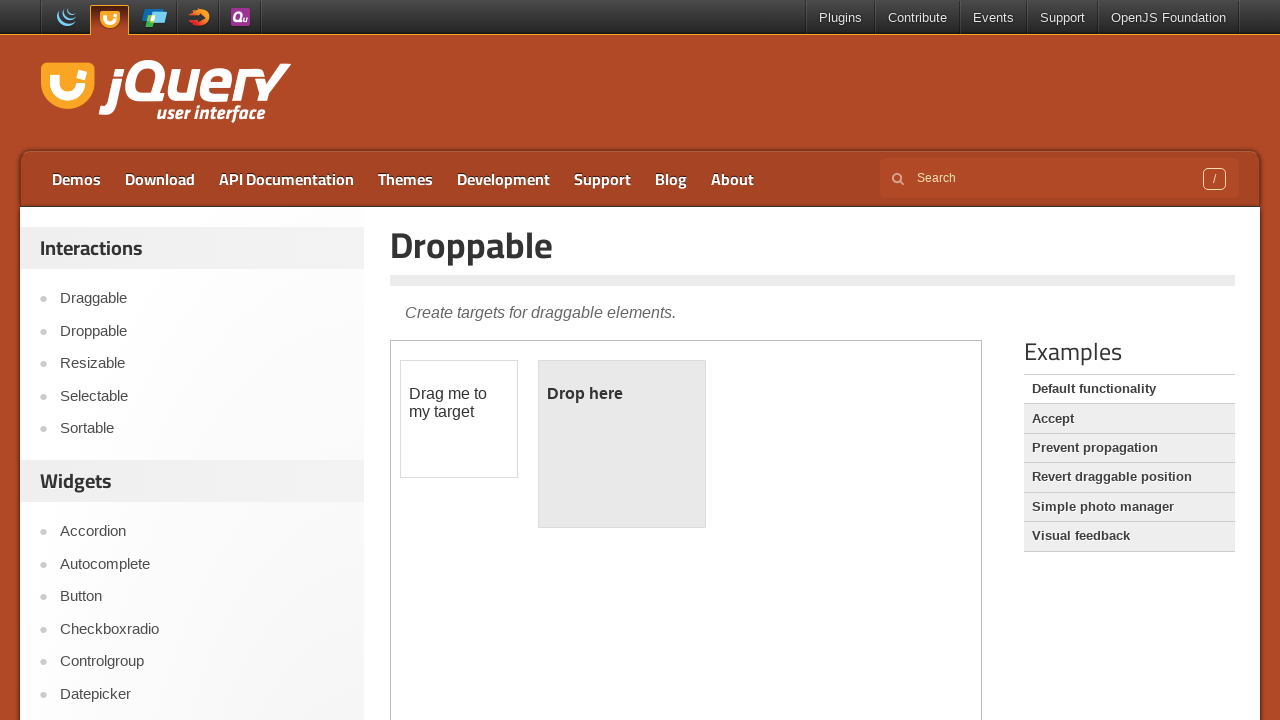

Dragged the draggable element and dropped it onto the droppable target at (622, 444)
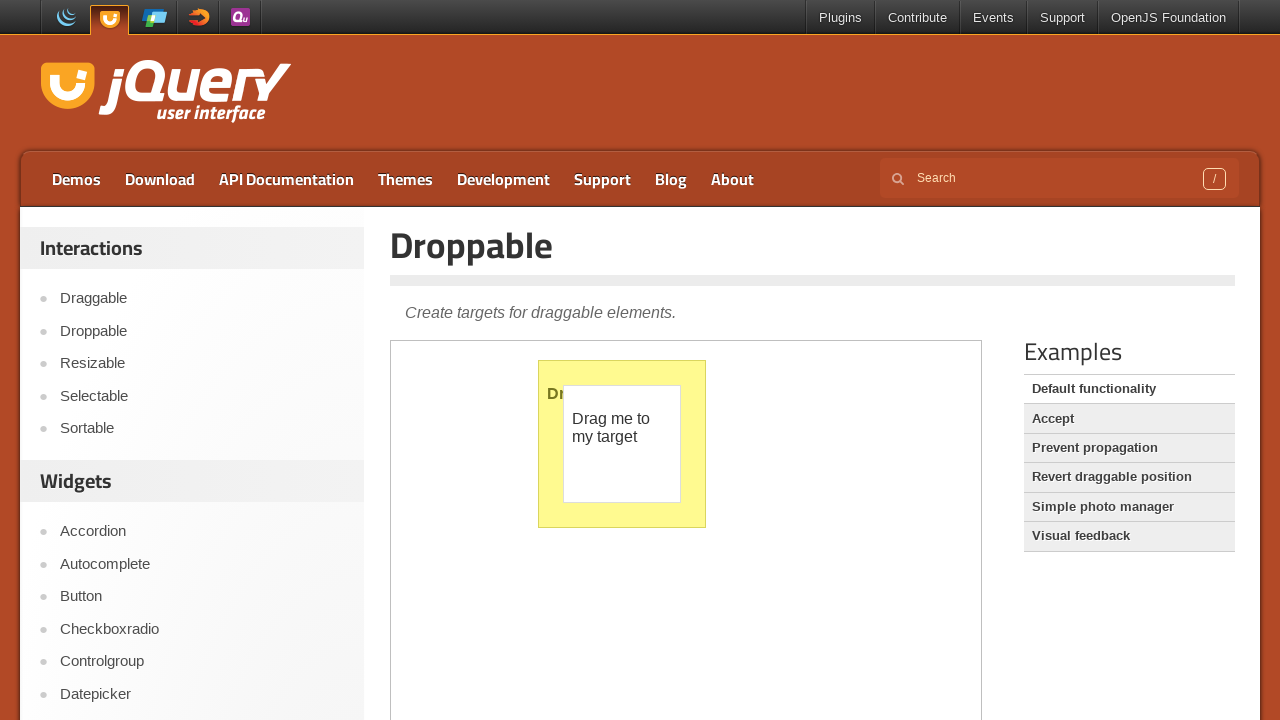

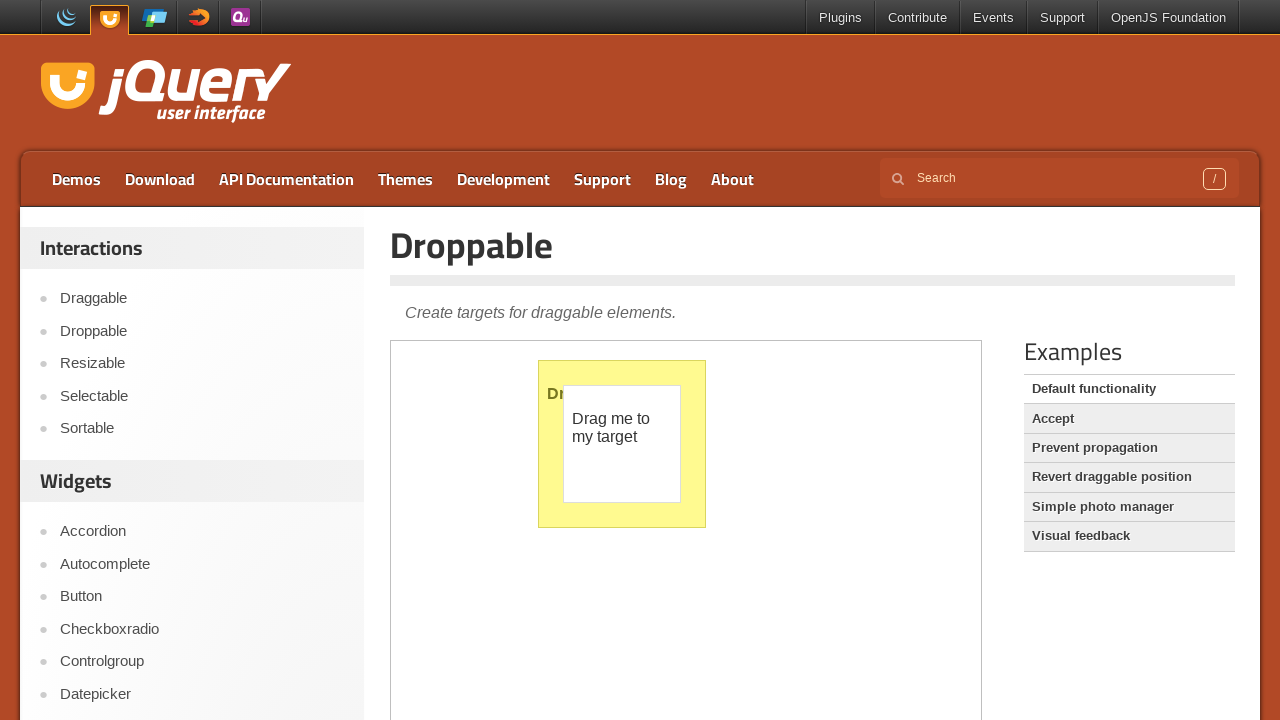